Navigates to an automation practice page, scrolls down to view a table, and verifies the table structure by checking for table rows and cells.

Starting URL: https://rahulshettyacademy.com/AutomationPractice/

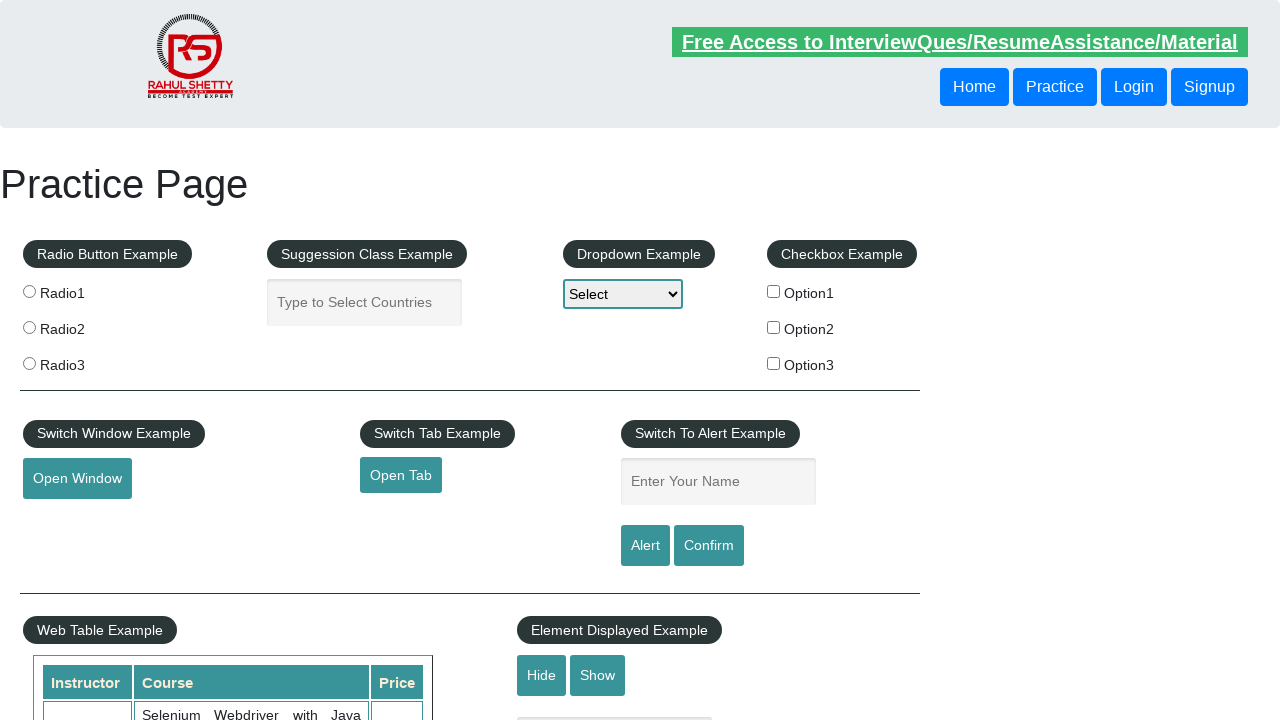

Navigated to automation practice page
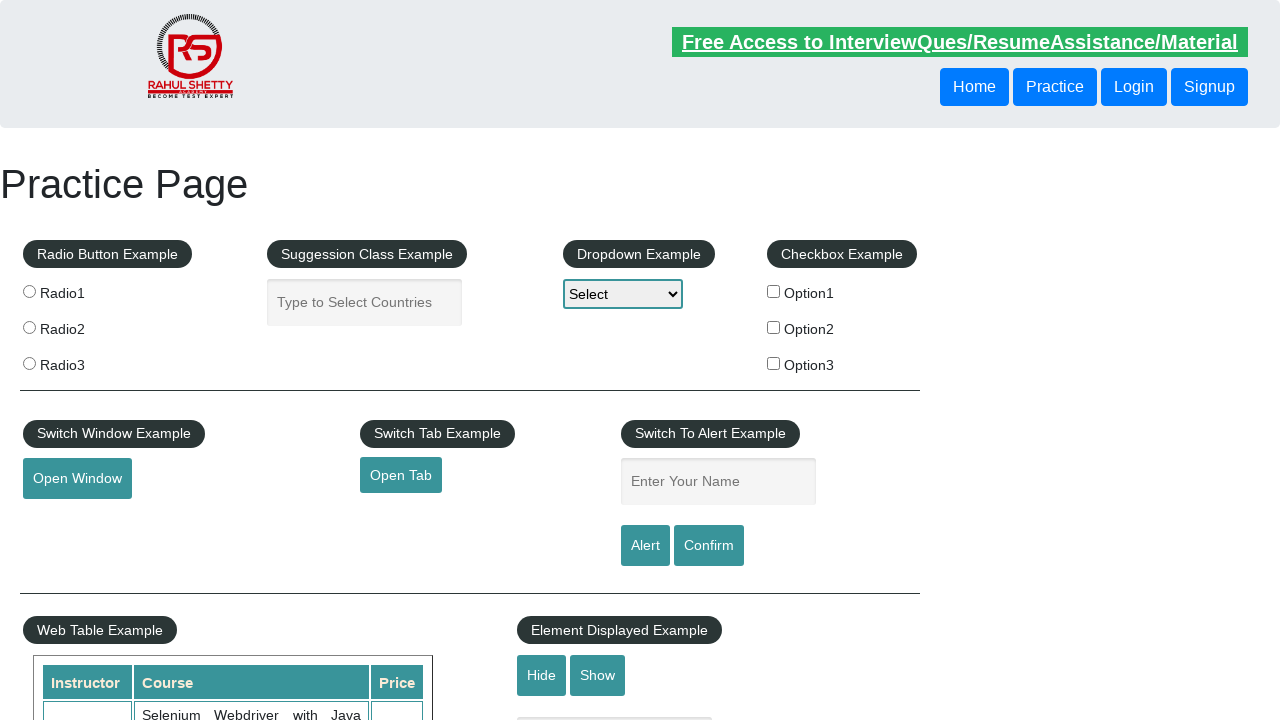

Scrolled down the page by 500 pixels
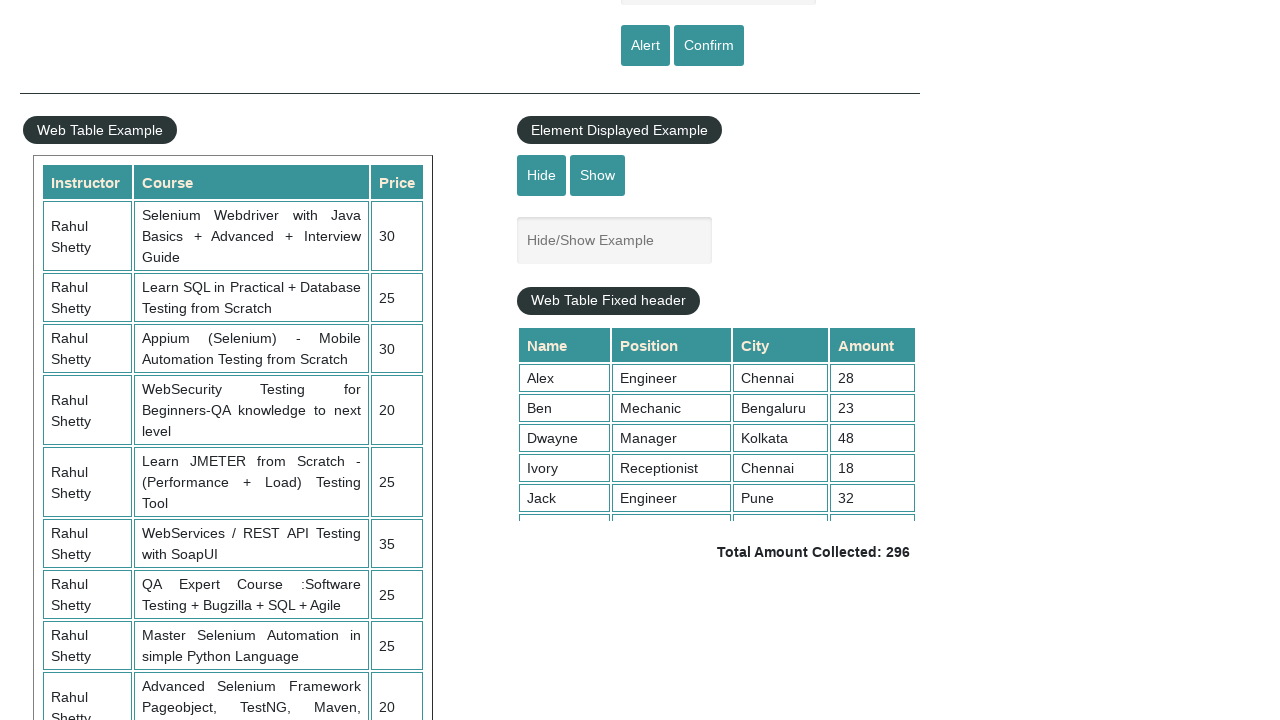

Table element is now visible
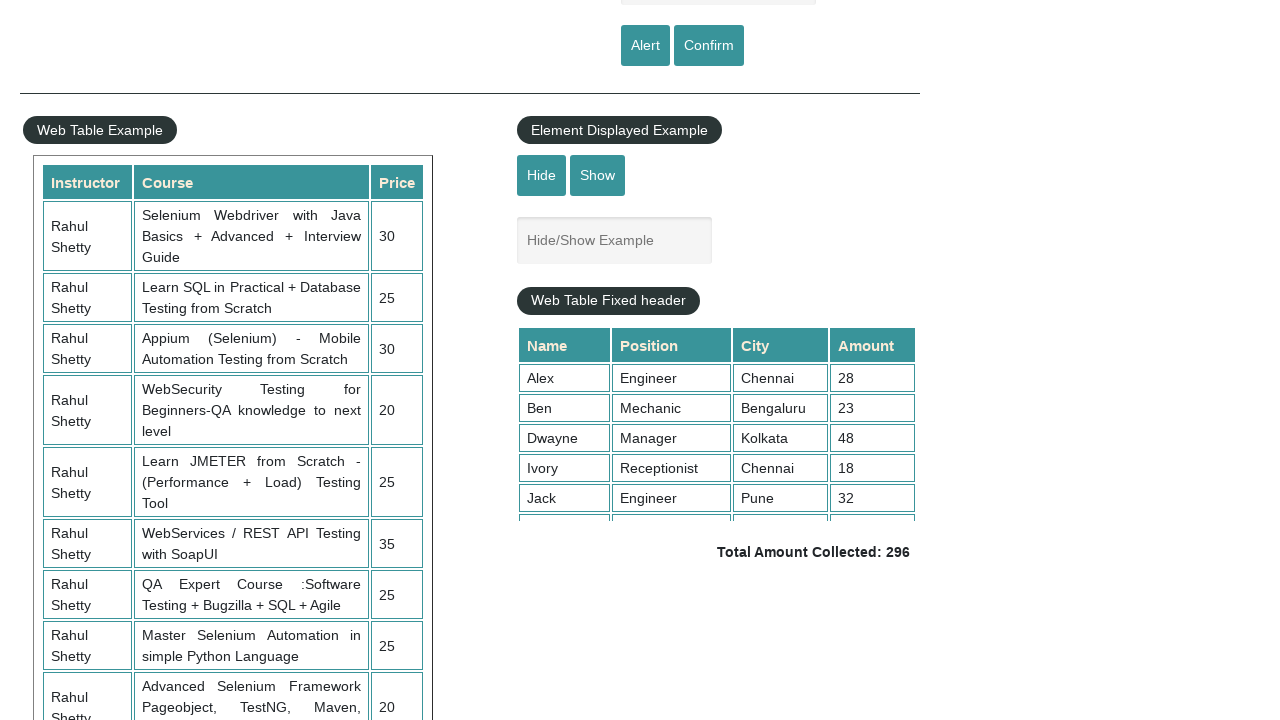

First table row is visible and verified
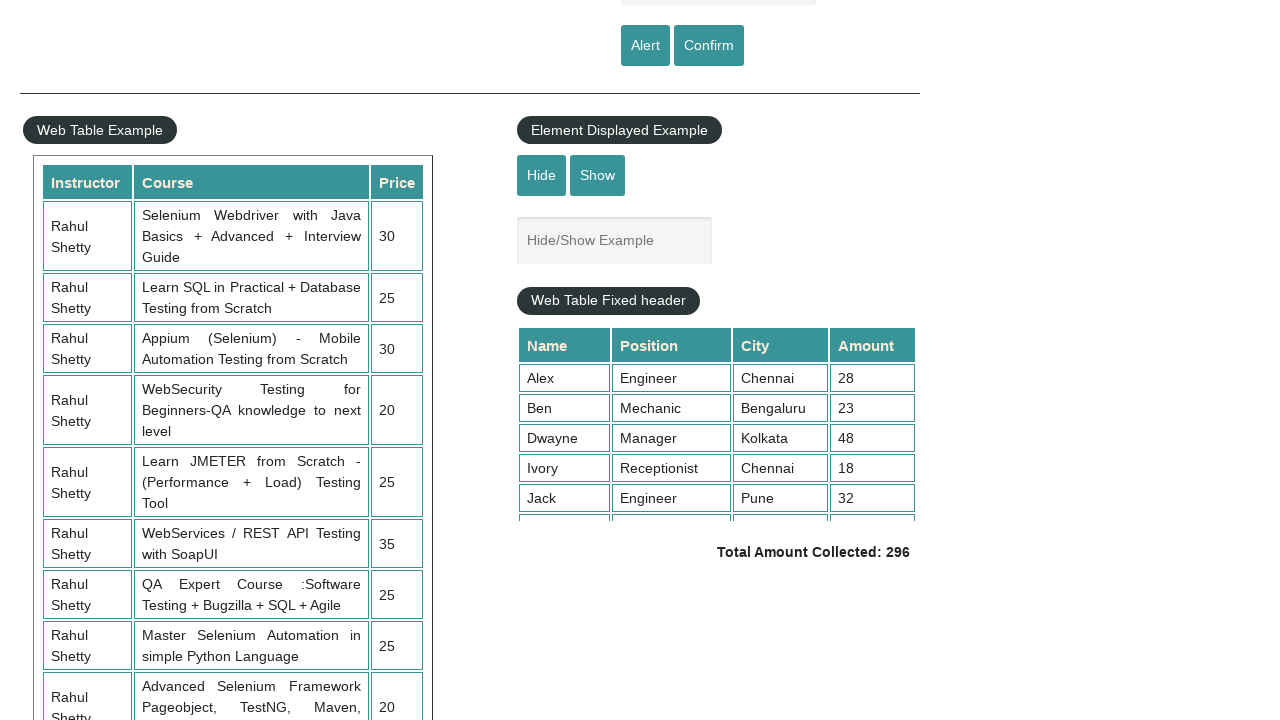

Second row cells are visible and verified
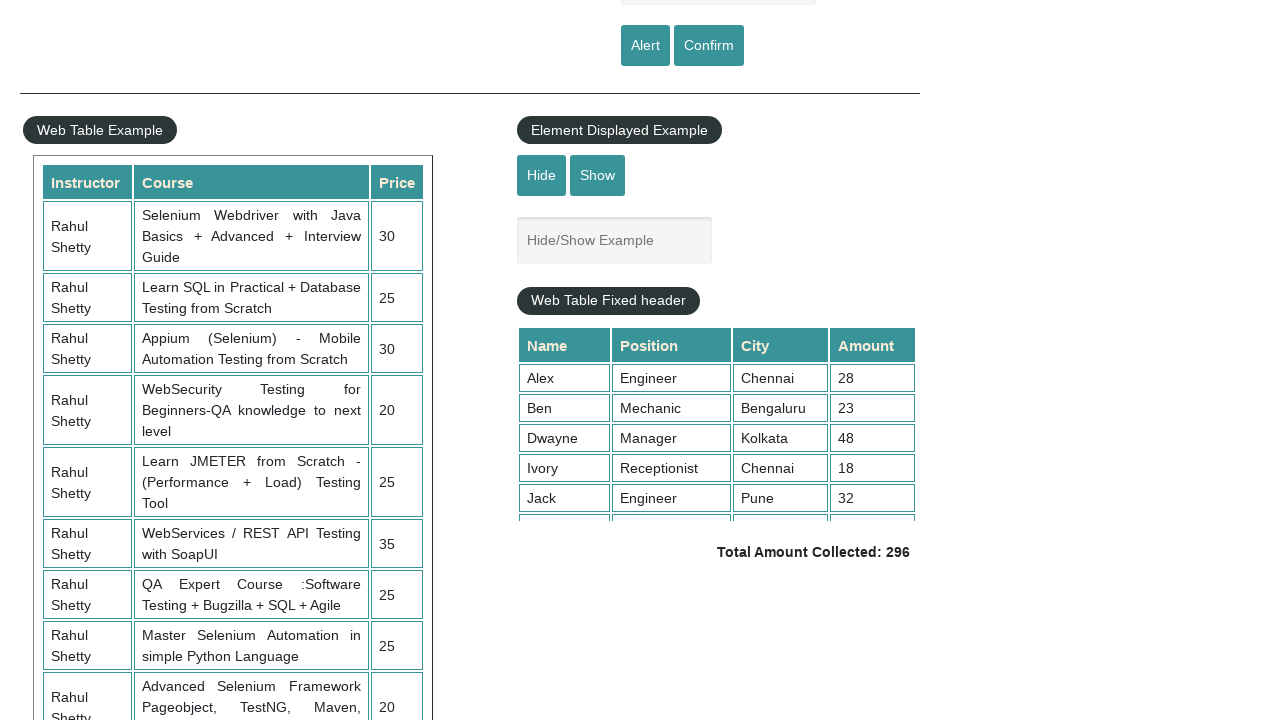

Third table row is visible and verified
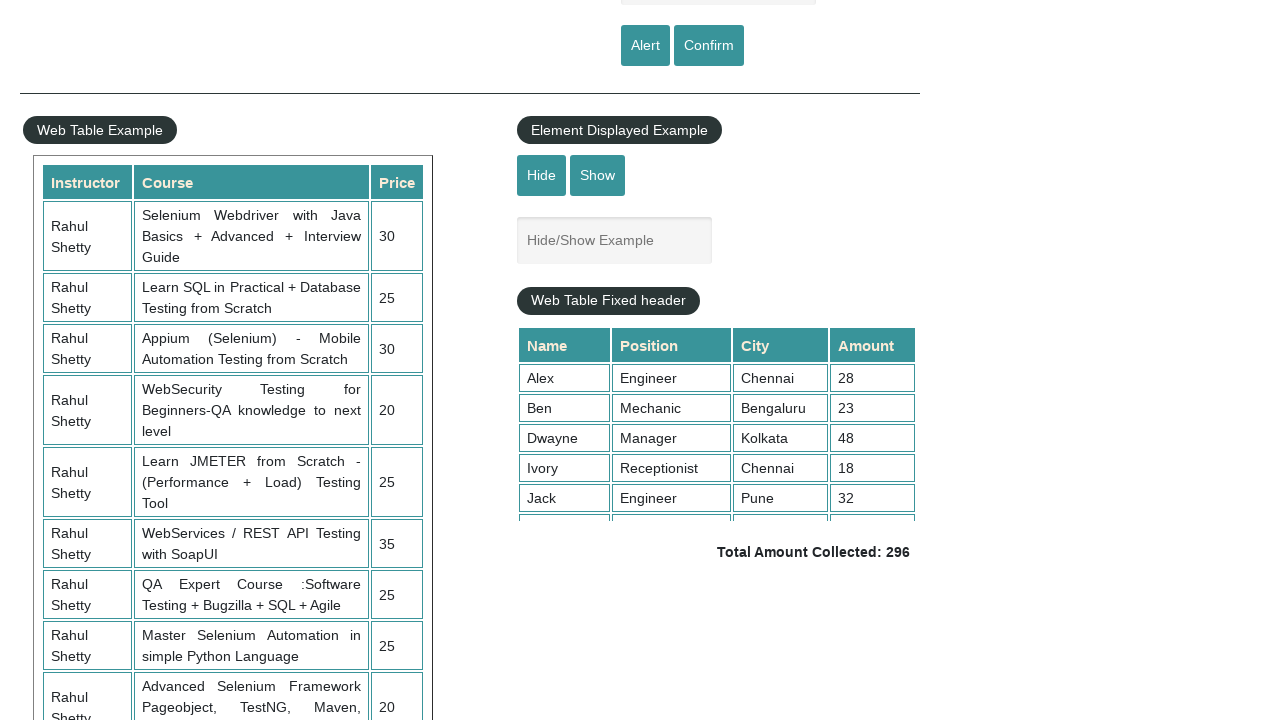

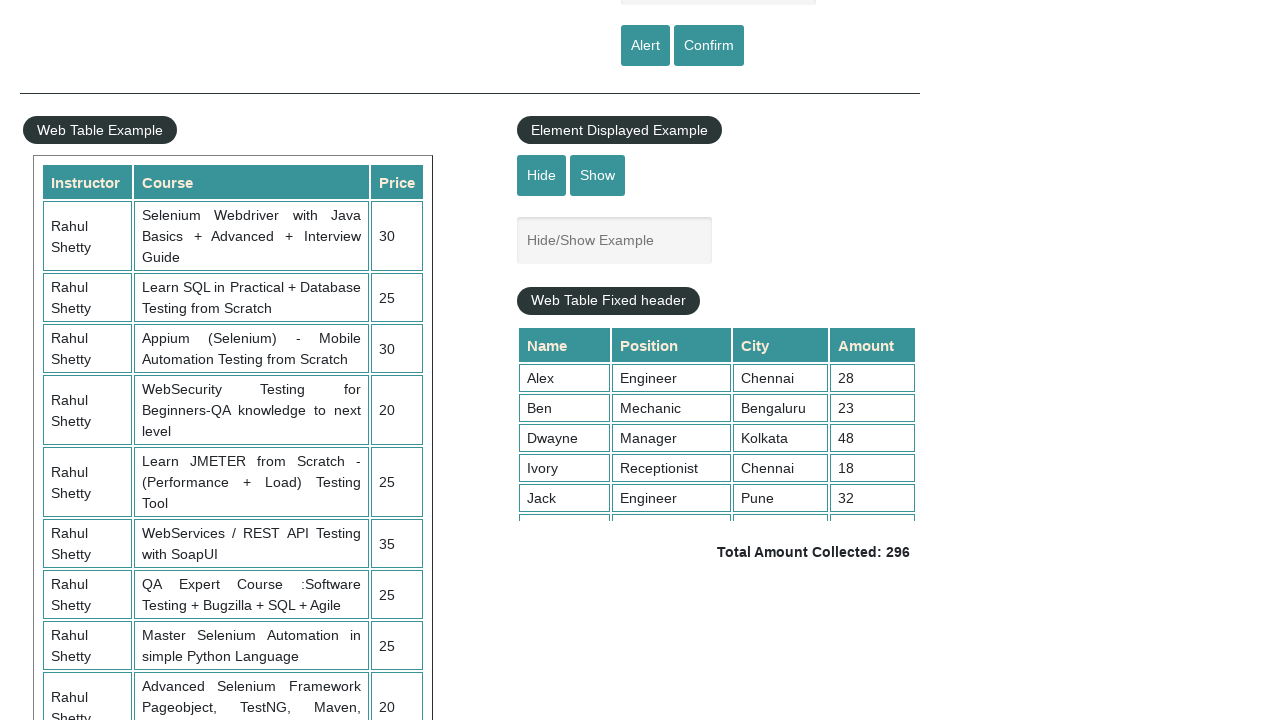